Tests that new todo items are appended to the bottom of the list and the counter displays correctly

Starting URL: https://demo.playwright.dev/todomvc

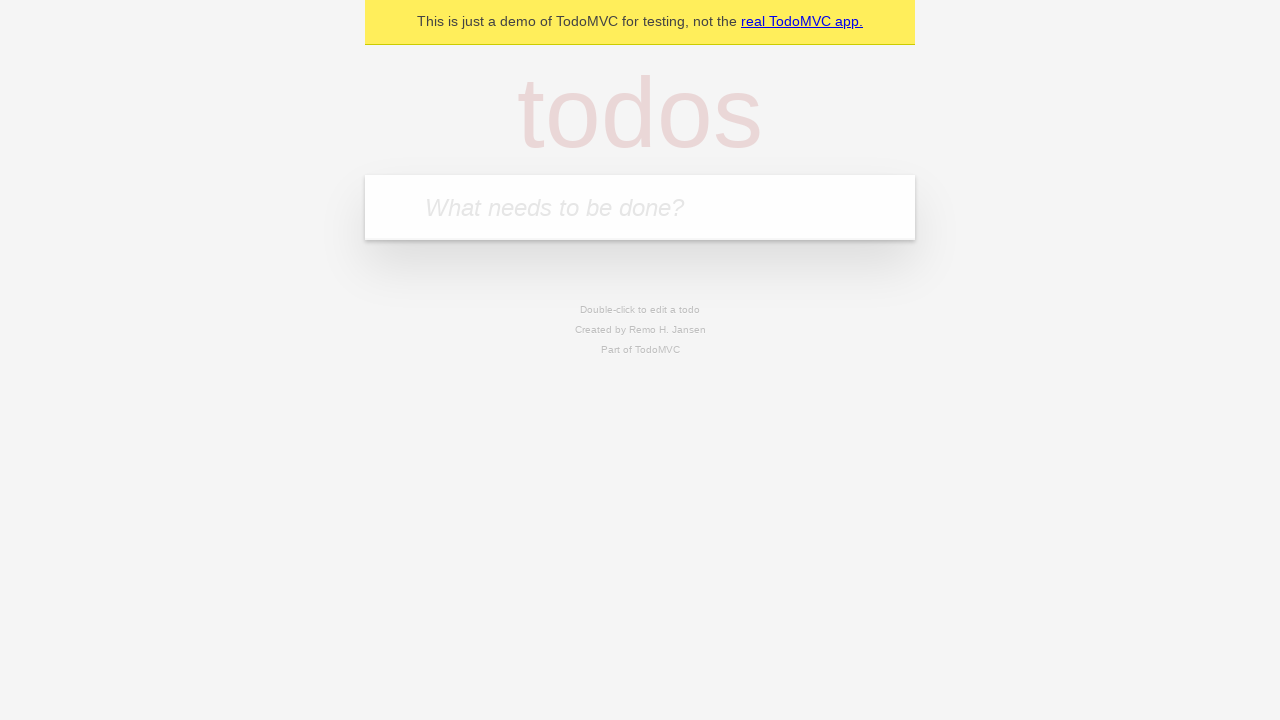

Filled todo input with 'buy some cheese' on internal:attr=[placeholder="What needs to be done?"i]
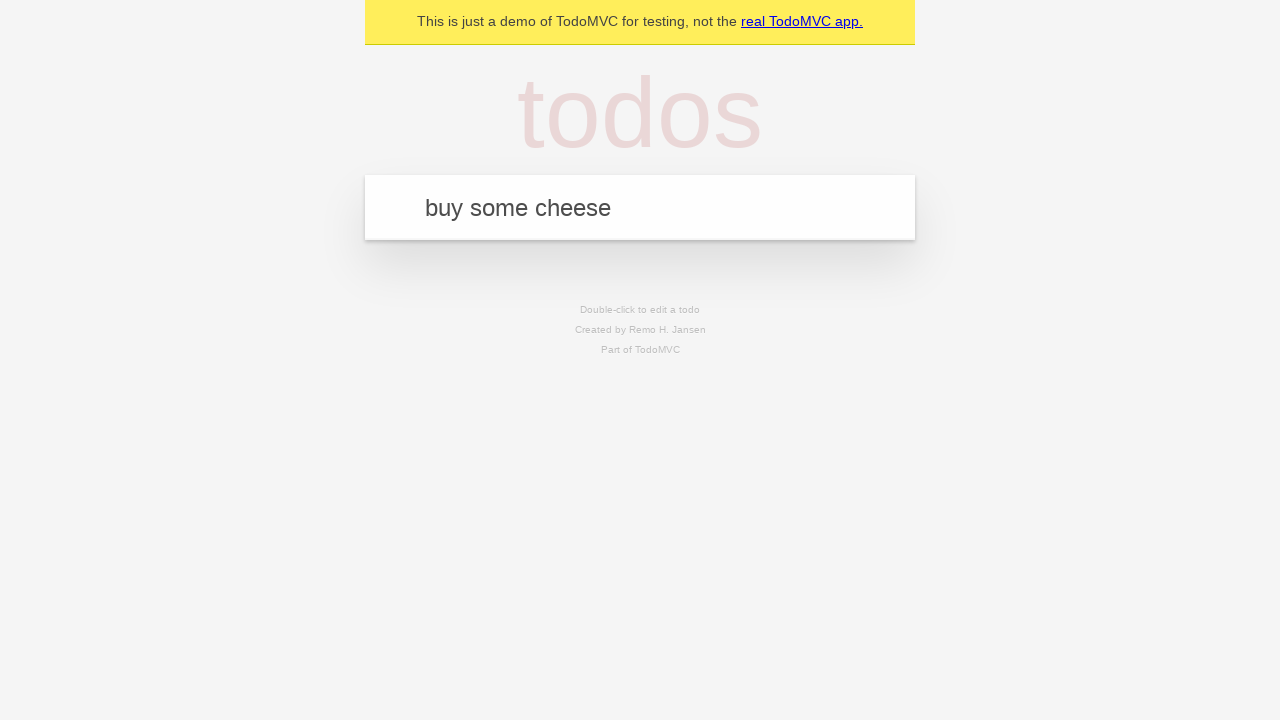

Pressed Enter to add first todo item on internal:attr=[placeholder="What needs to be done?"i]
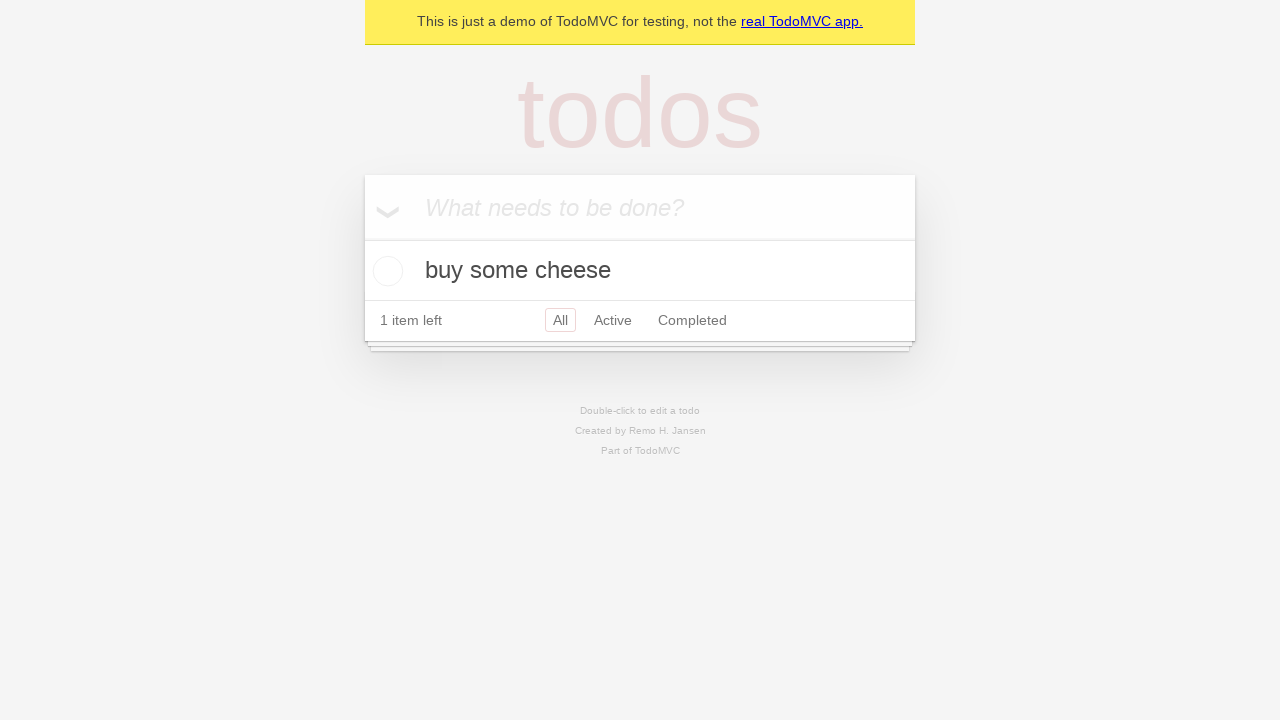

Filled todo input with 'feed the cat' on internal:attr=[placeholder="What needs to be done?"i]
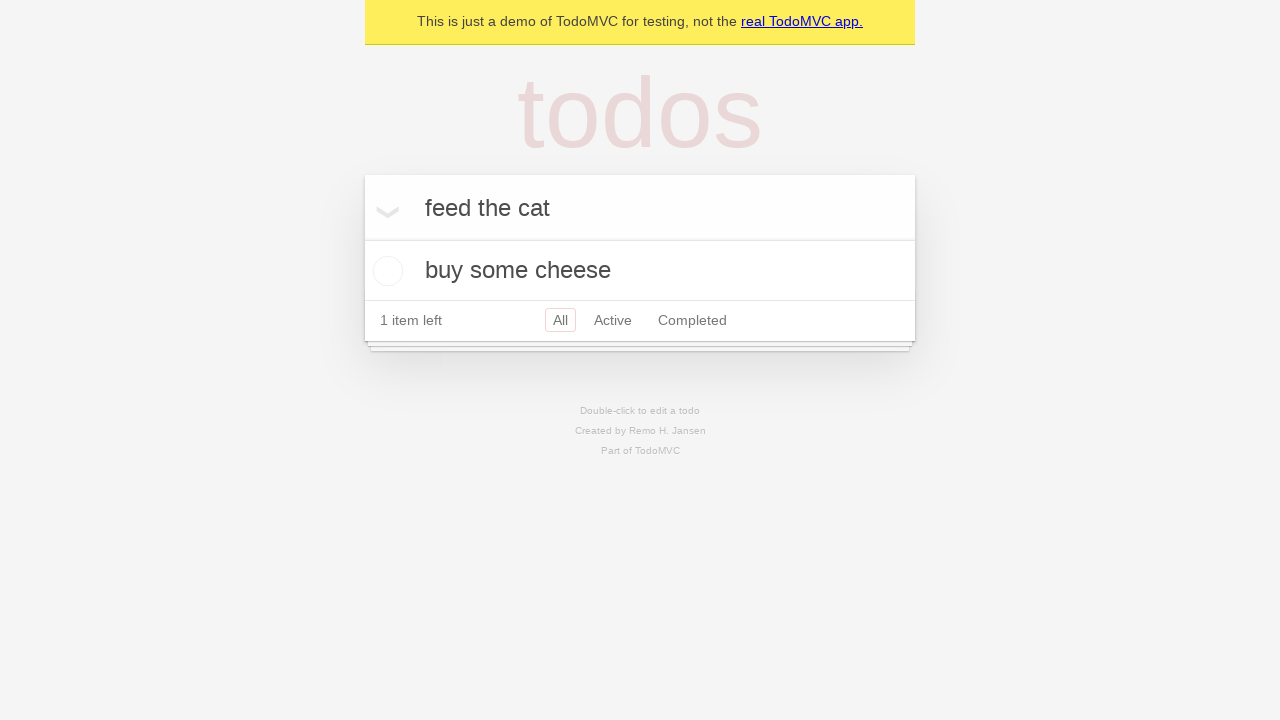

Pressed Enter to add second todo item on internal:attr=[placeholder="What needs to be done?"i]
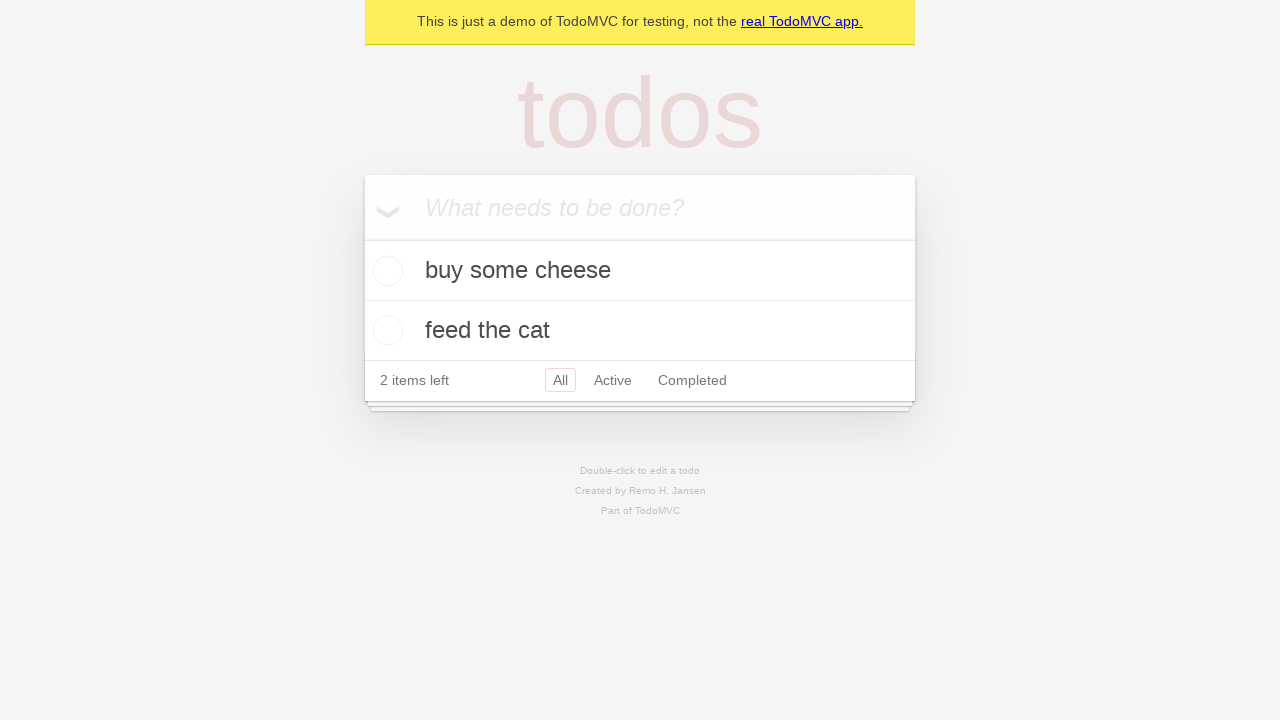

Filled todo input with 'book a doctors appointment' on internal:attr=[placeholder="What needs to be done?"i]
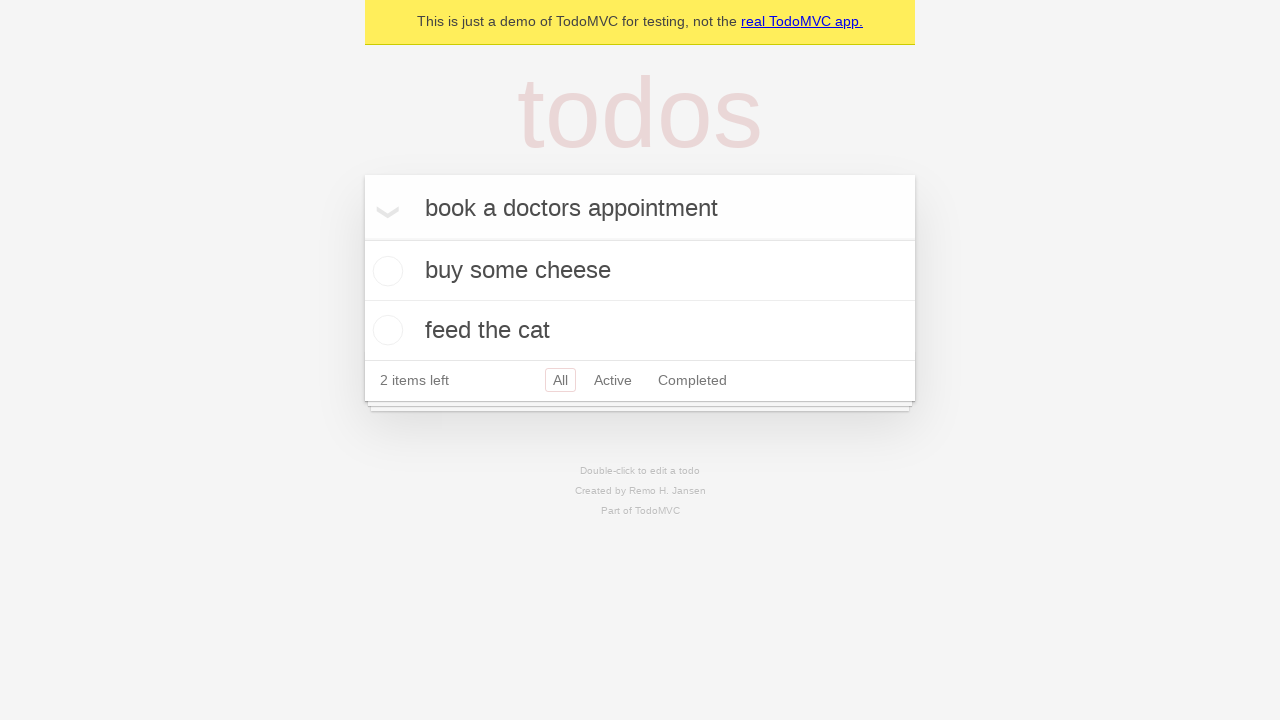

Pressed Enter to add third todo item on internal:attr=[placeholder="What needs to be done?"i]
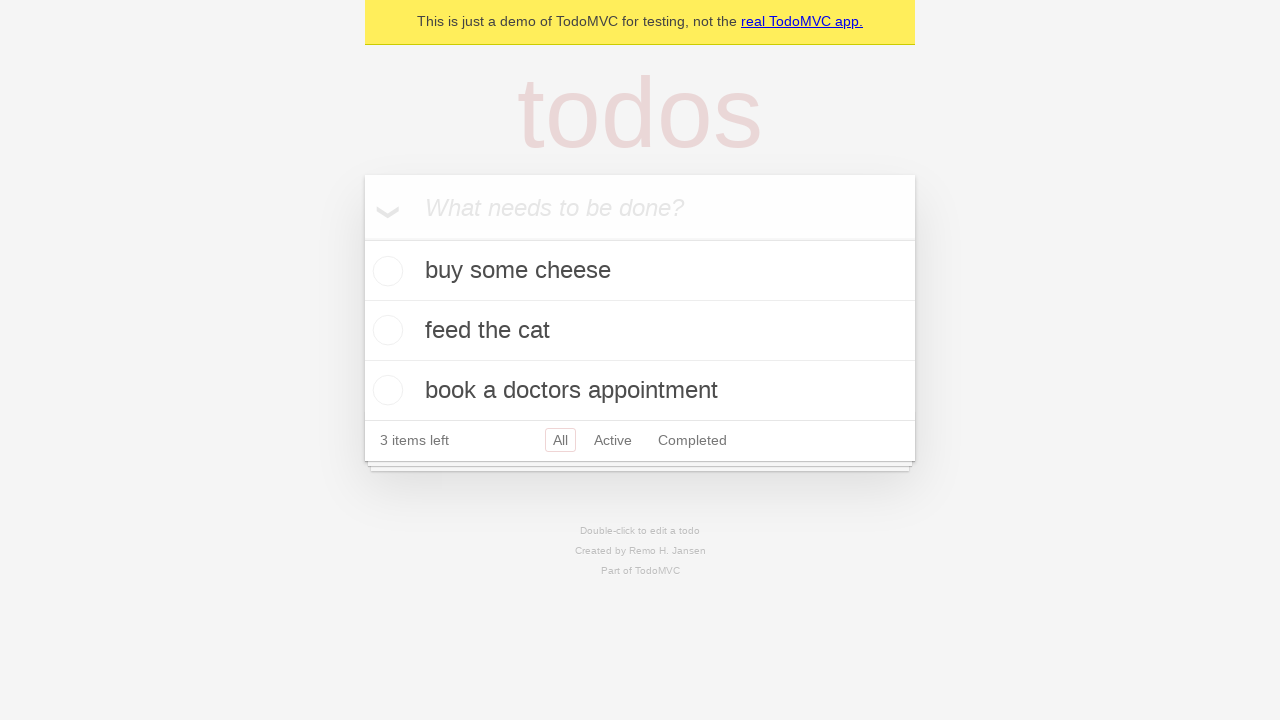

Verified all 3 todo items are displayed with counter showing '3 items left'
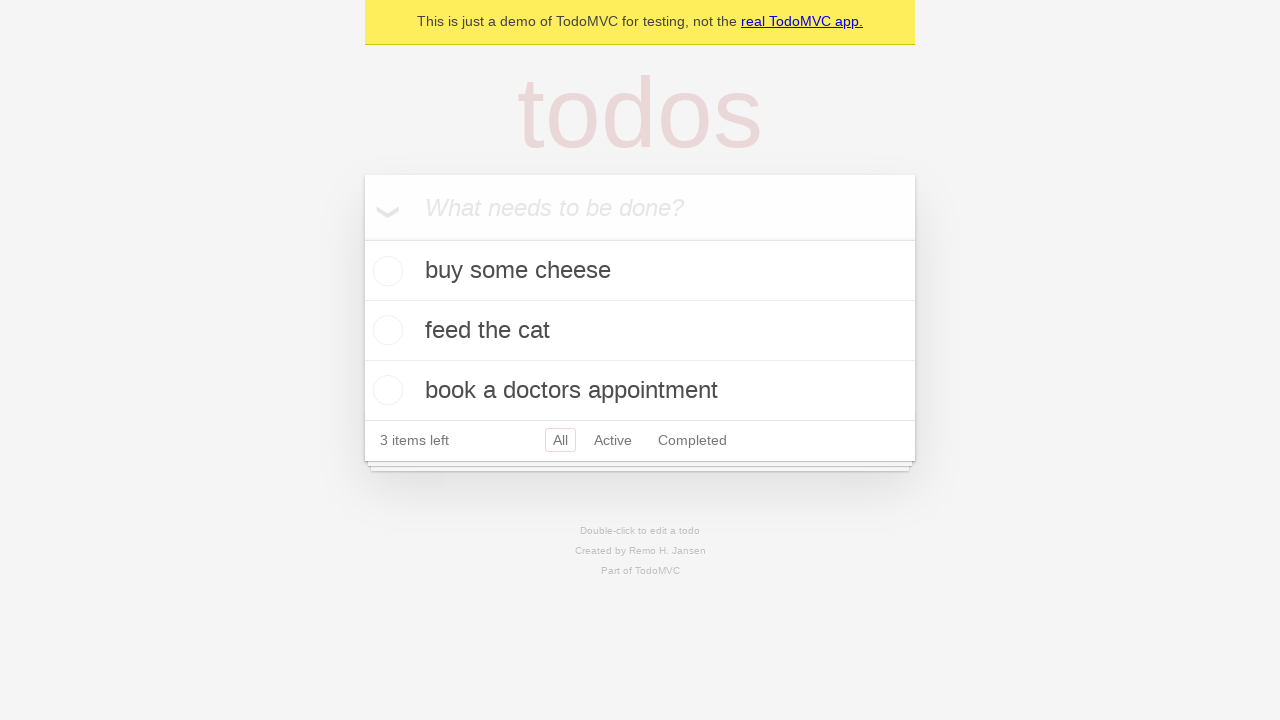

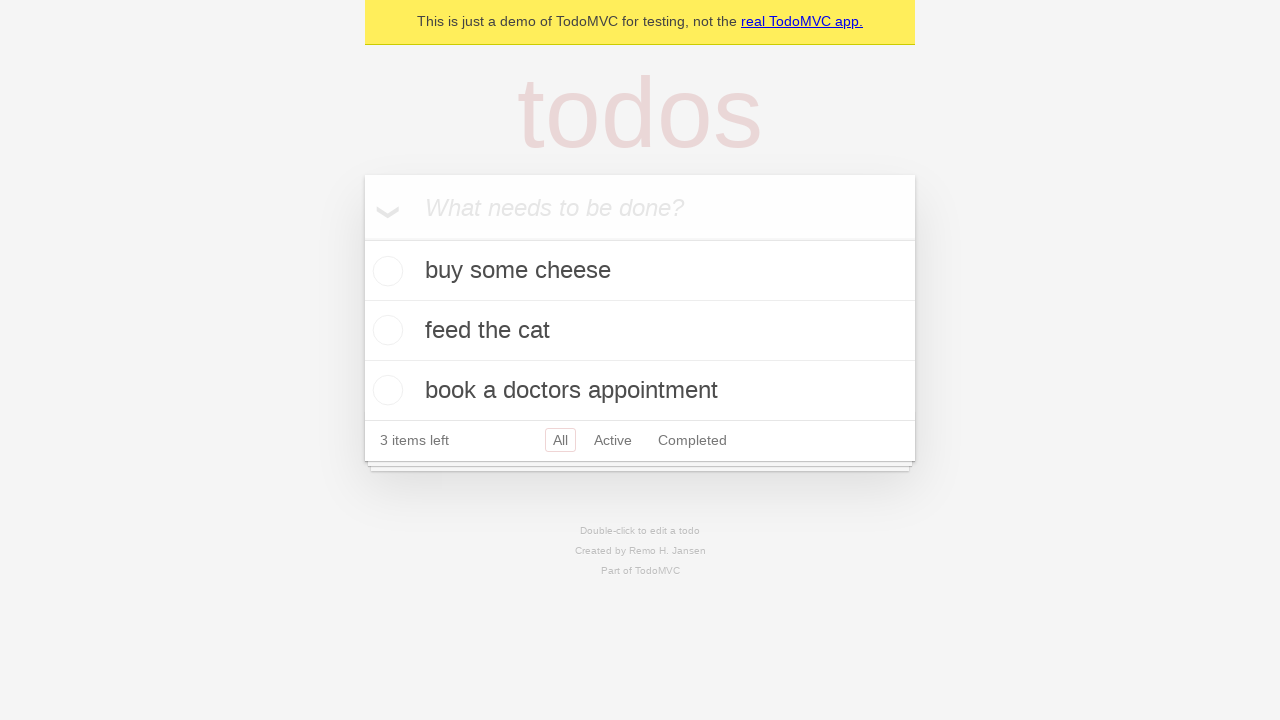